Tests filtering to display only active (non-completed) items by clicking the Active filter link.

Starting URL: https://demo.playwright.dev/todomvc

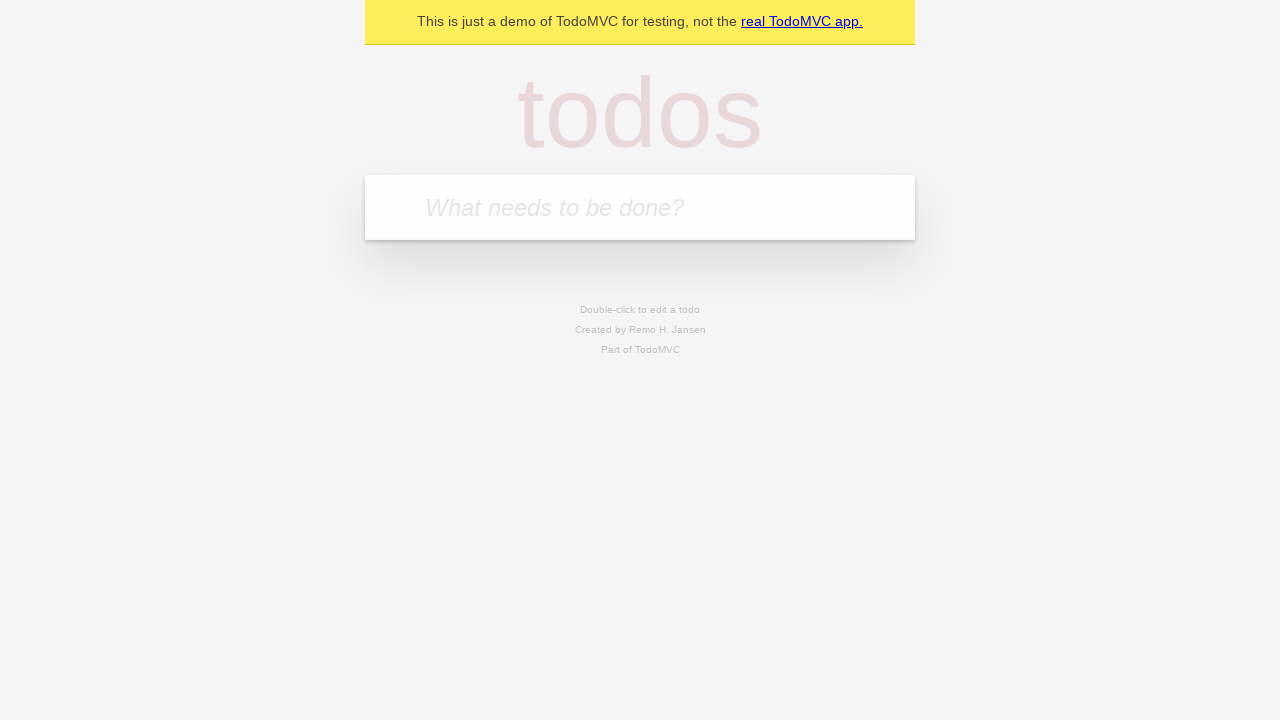

Filled todo input with 'buy some cheese' on internal:attr=[placeholder="What needs to be done?"i]
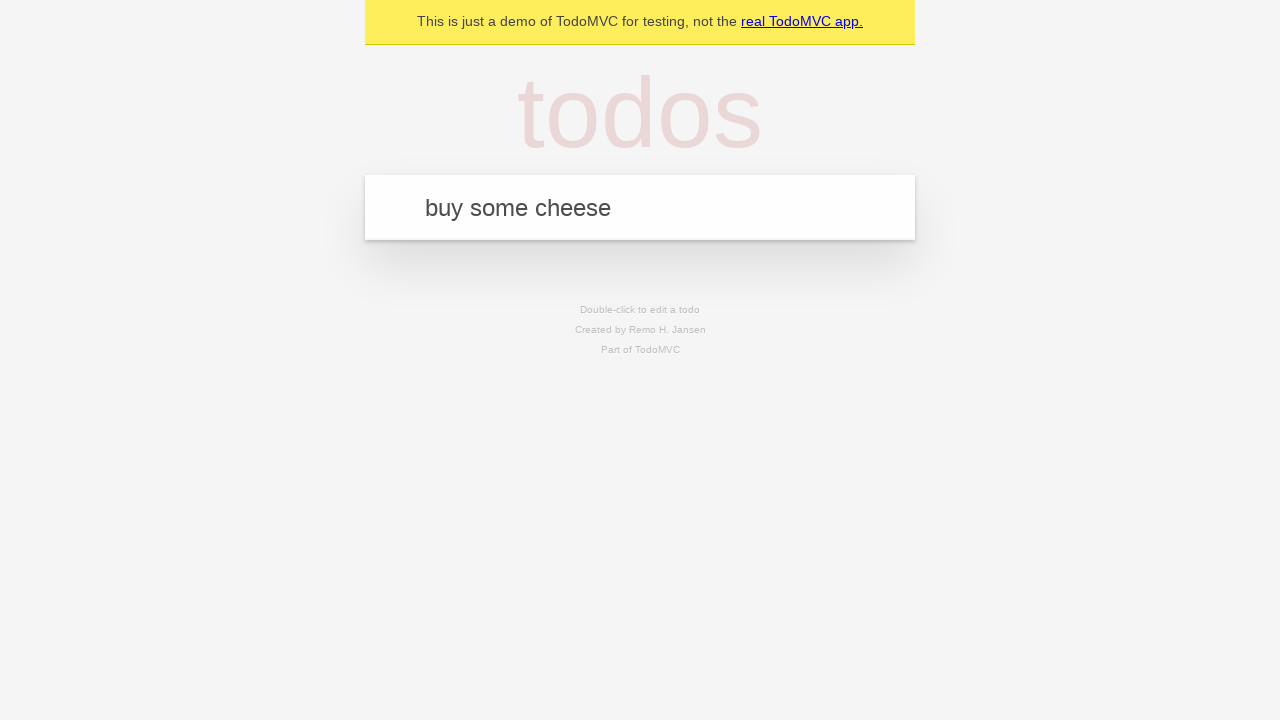

Pressed Enter to add first todo on internal:attr=[placeholder="What needs to be done?"i]
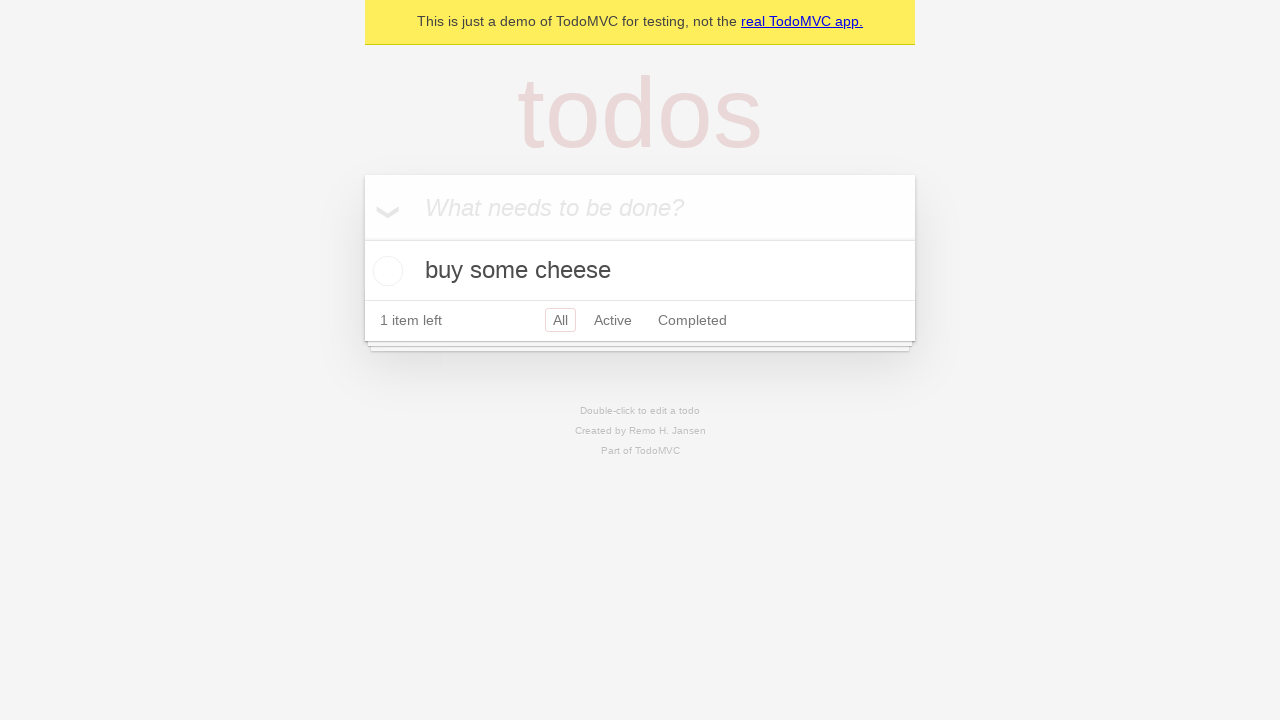

Filled todo input with 'feed the cat' on internal:attr=[placeholder="What needs to be done?"i]
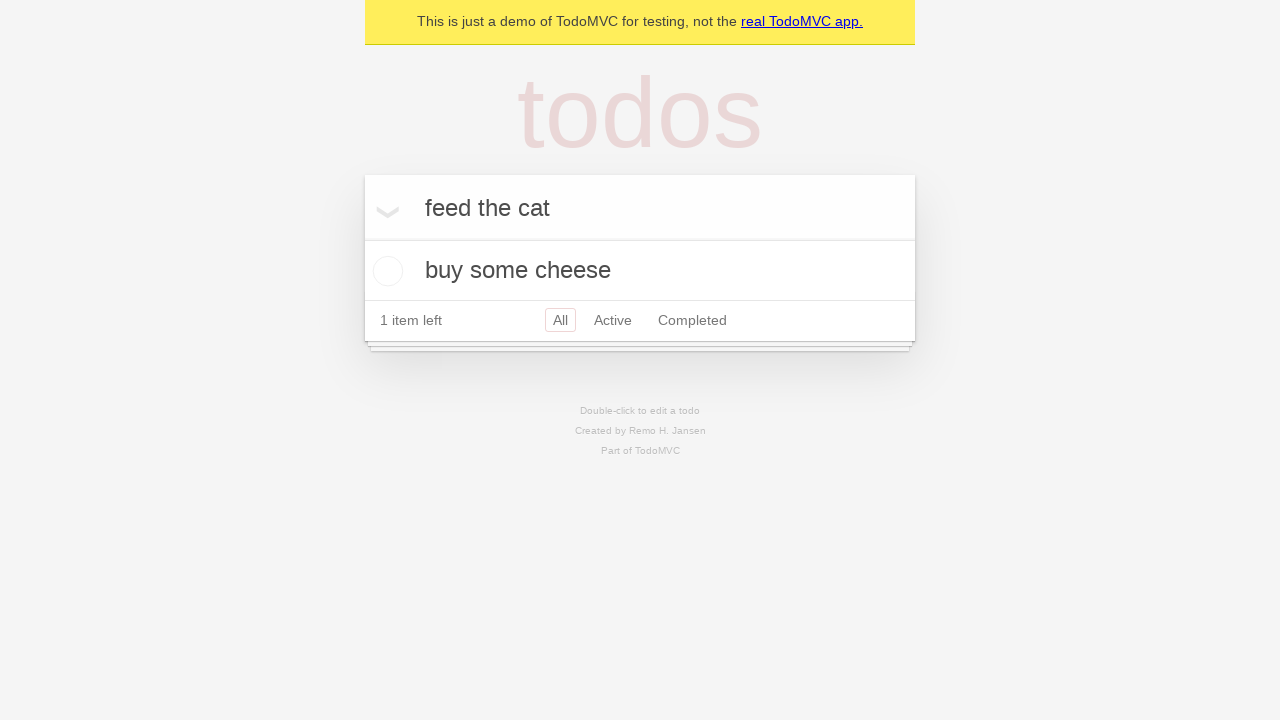

Pressed Enter to add second todo on internal:attr=[placeholder="What needs to be done?"i]
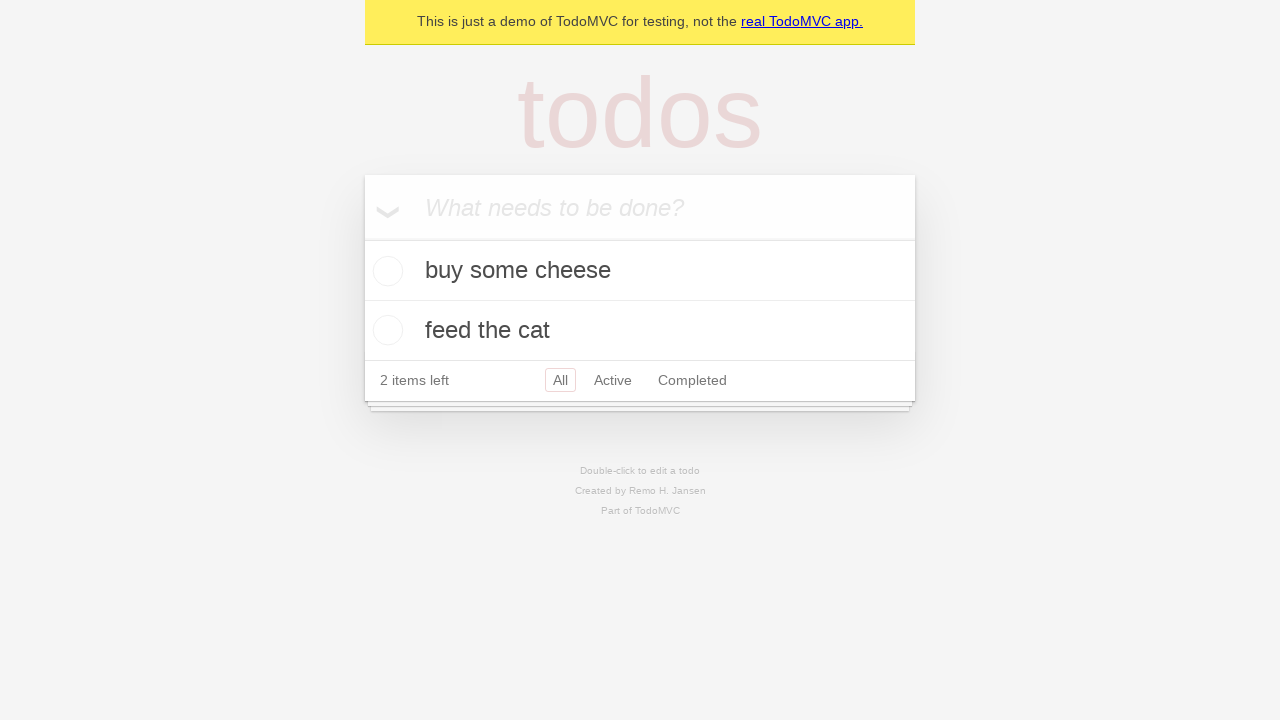

Filled todo input with 'book a doctors appointment' on internal:attr=[placeholder="What needs to be done?"i]
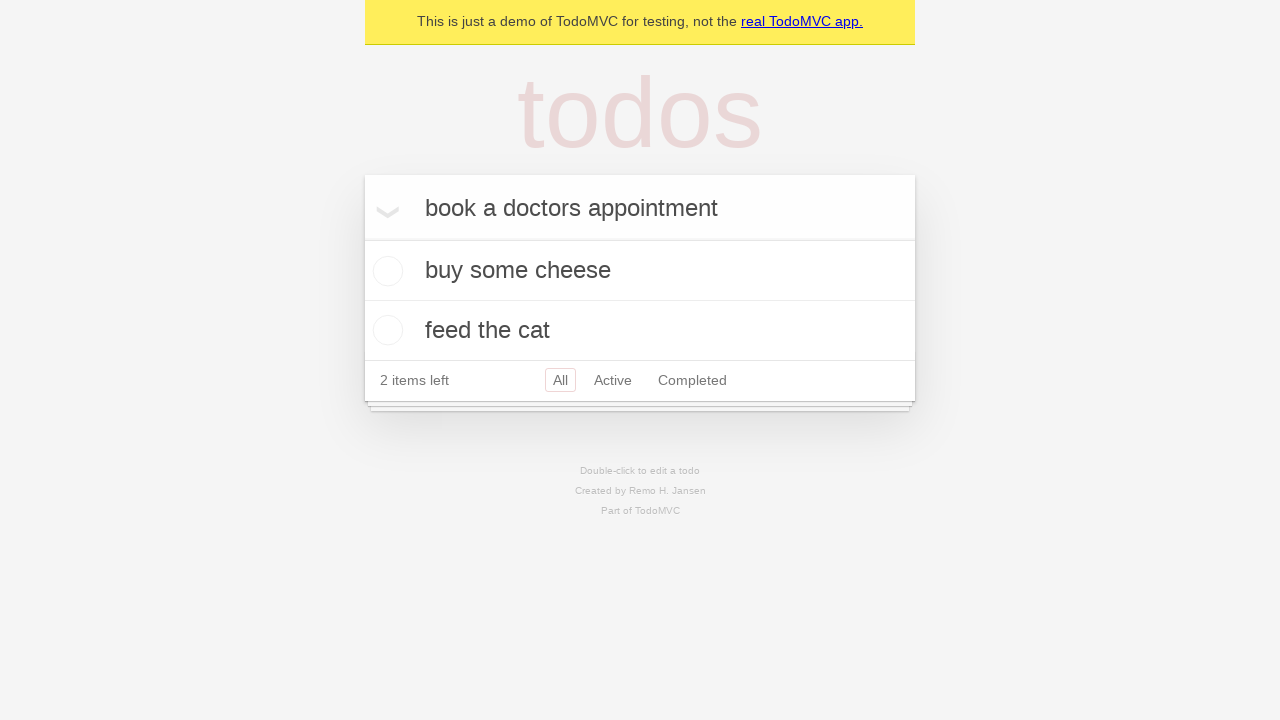

Pressed Enter to add third todo on internal:attr=[placeholder="What needs to be done?"i]
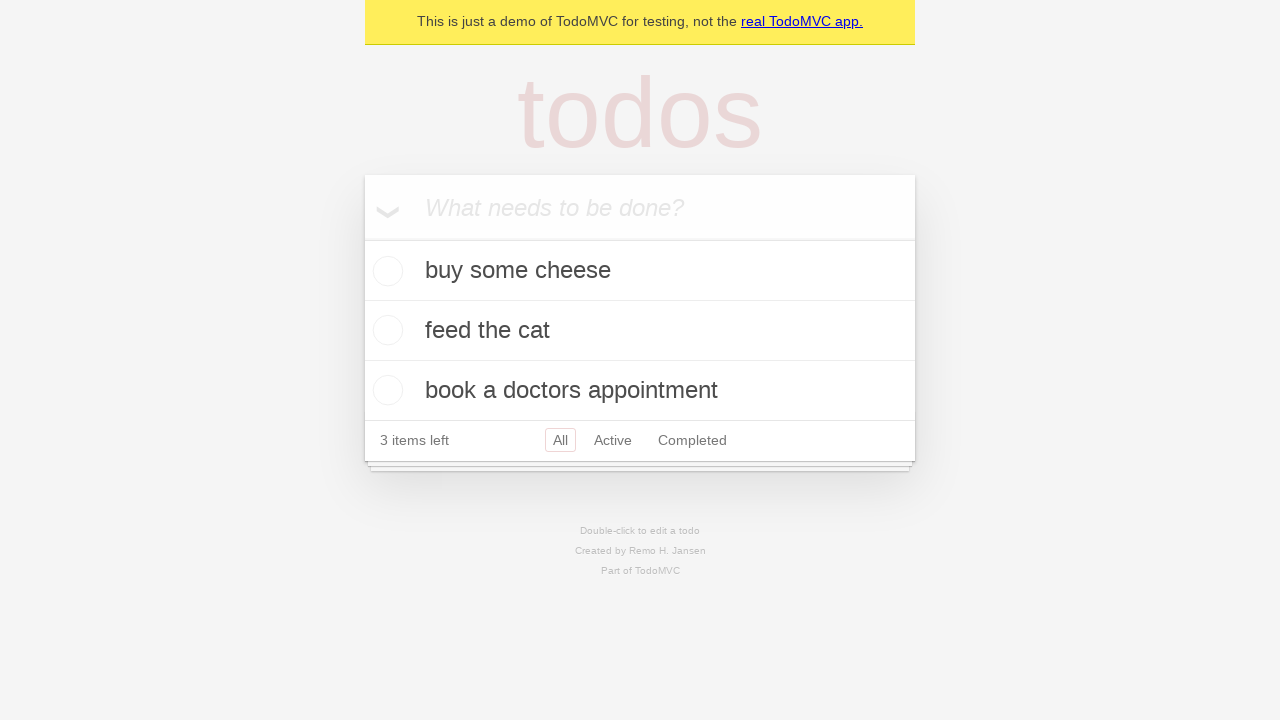

Checked the second todo item 'feed the cat' at (385, 330) on [data-testid='todo-item'] >> nth=1 >> internal:role=checkbox
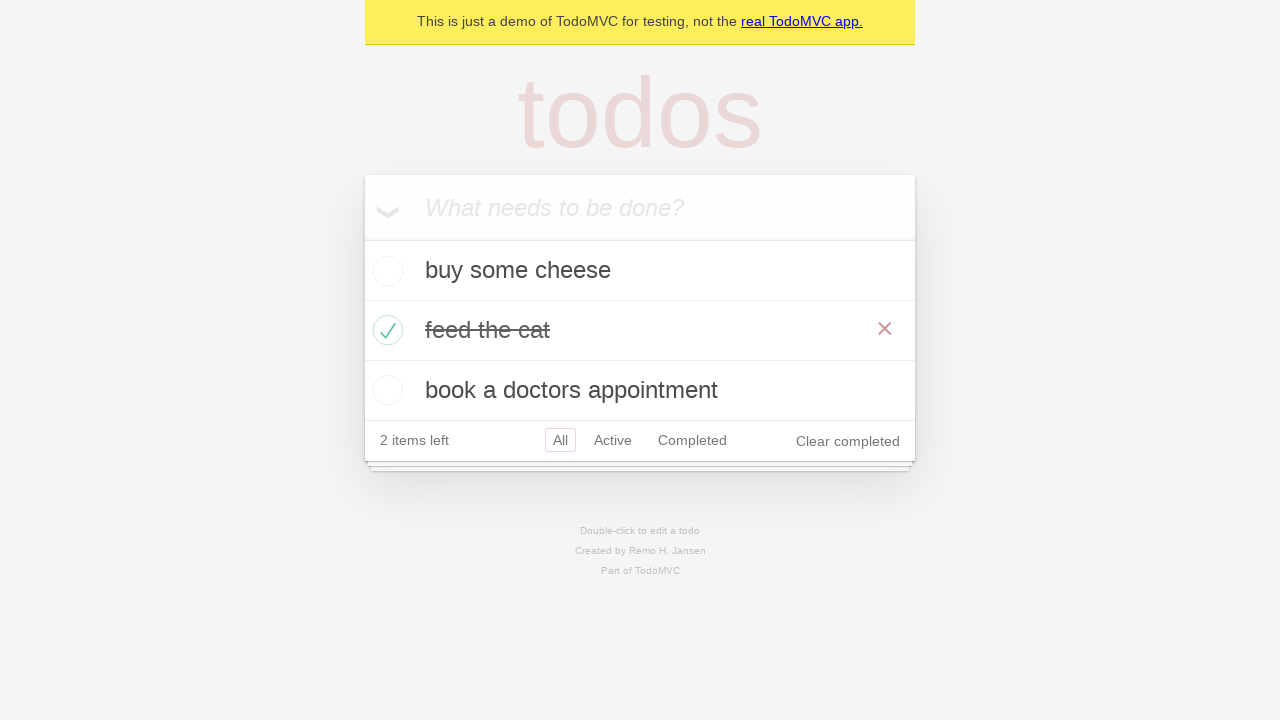

Clicked Active filter link to display only active items at (613, 440) on internal:role=link[name="Active"i]
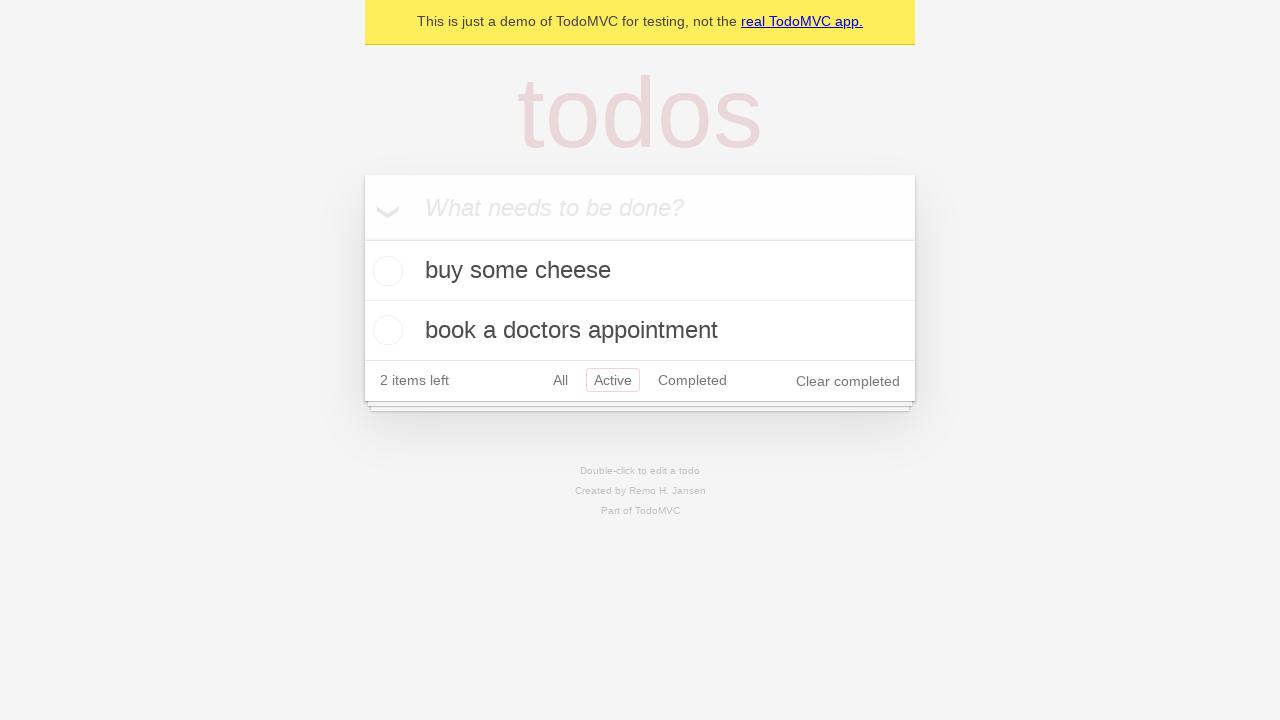

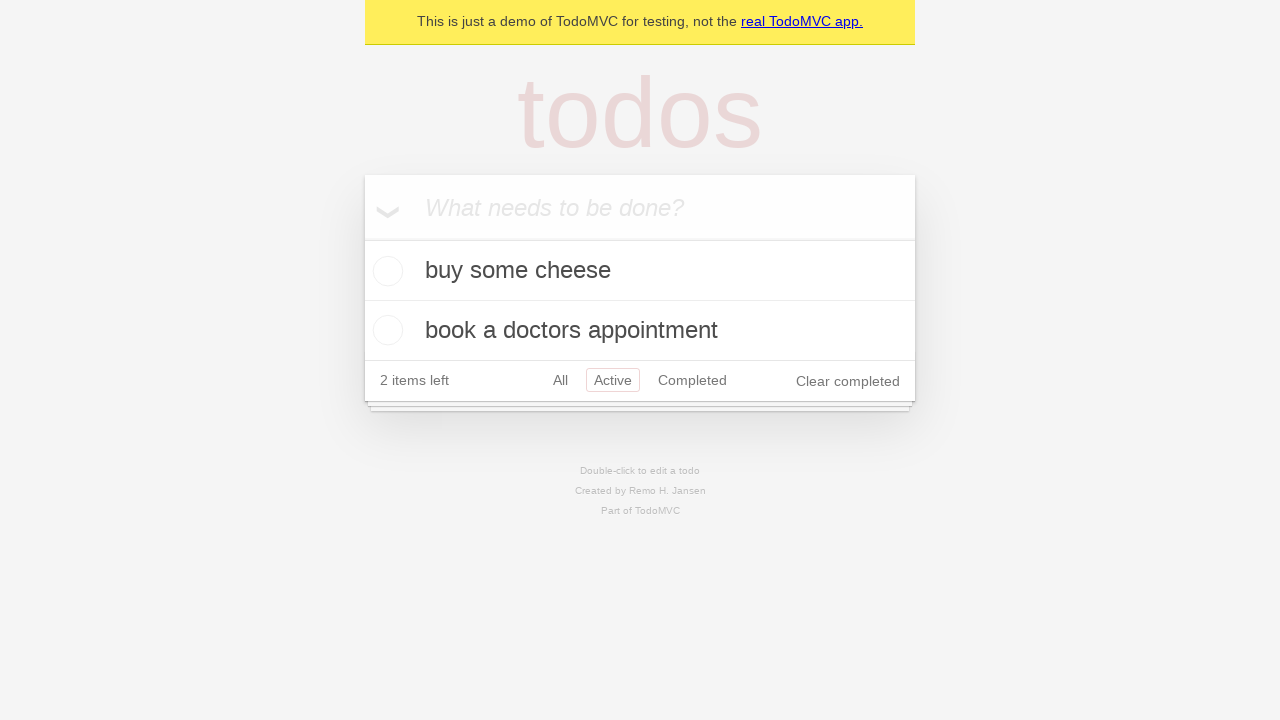